Tests nested iframe interaction by accessing parent frame and its child frame content

Starting URL: https://demoqa.com/nestedframes

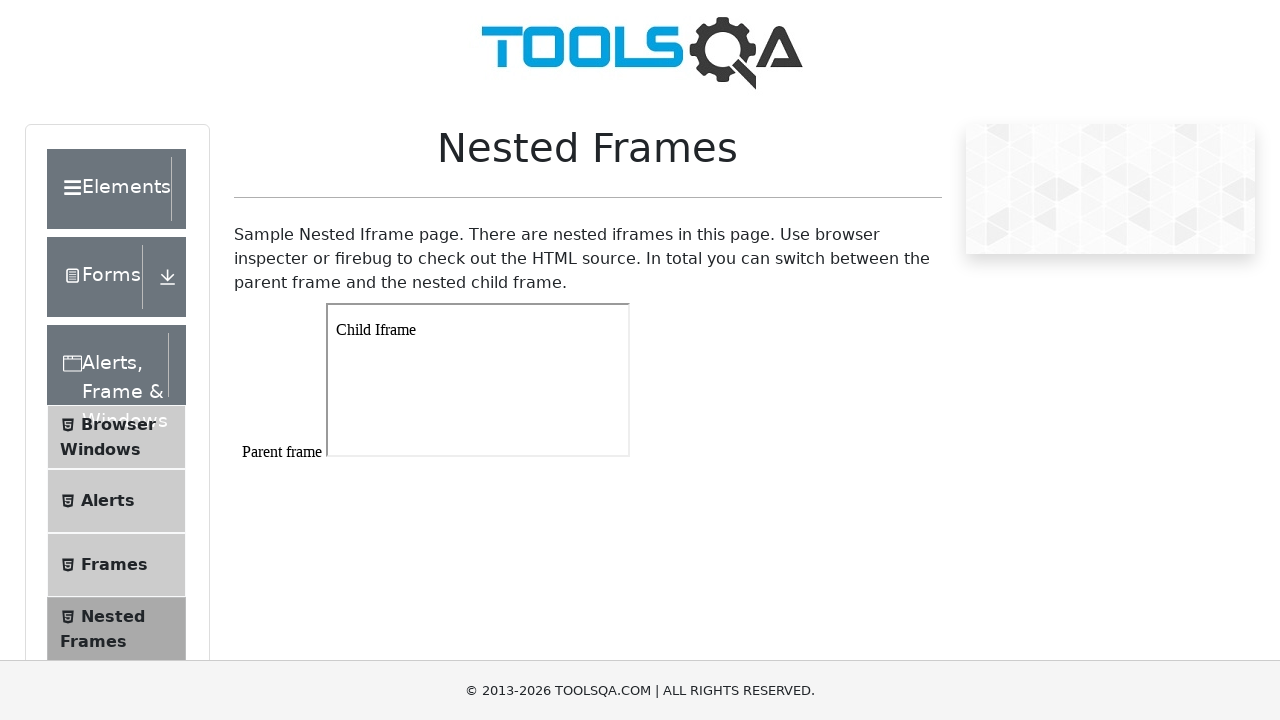

Navigated to nested frames test page
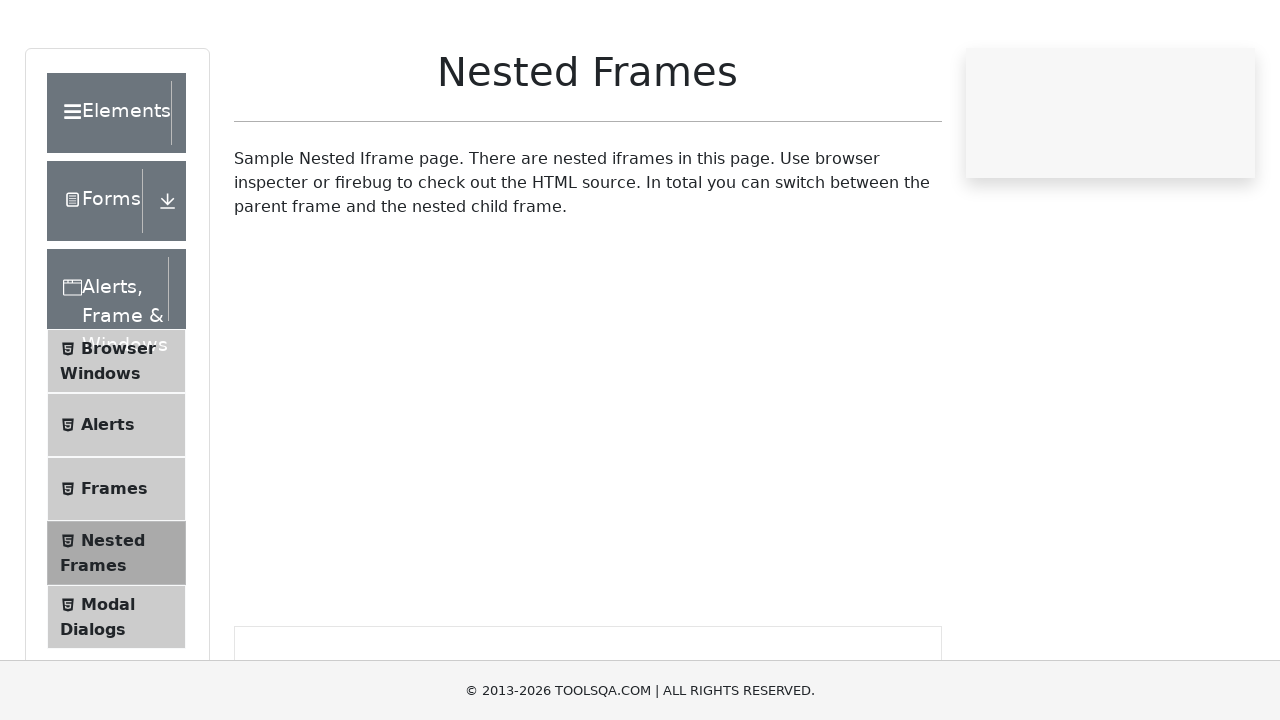

Accessed parent frame 'frame1'
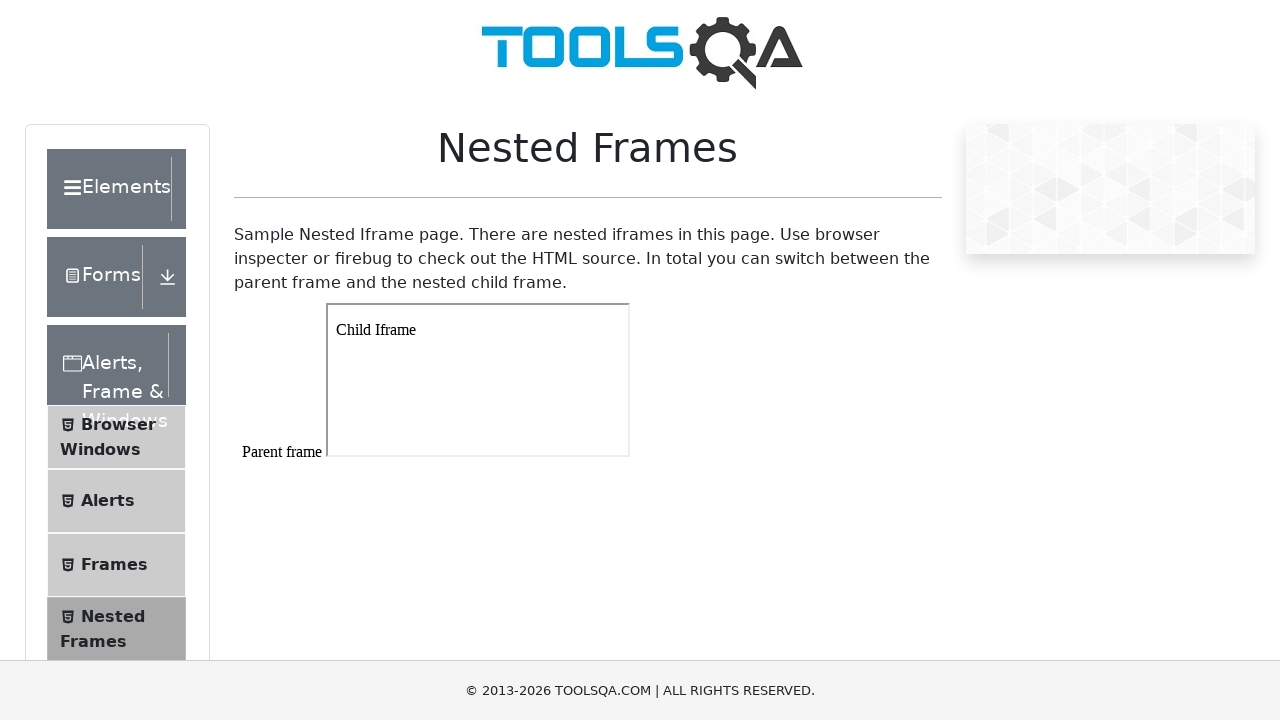

Retrieved body text from parent frame
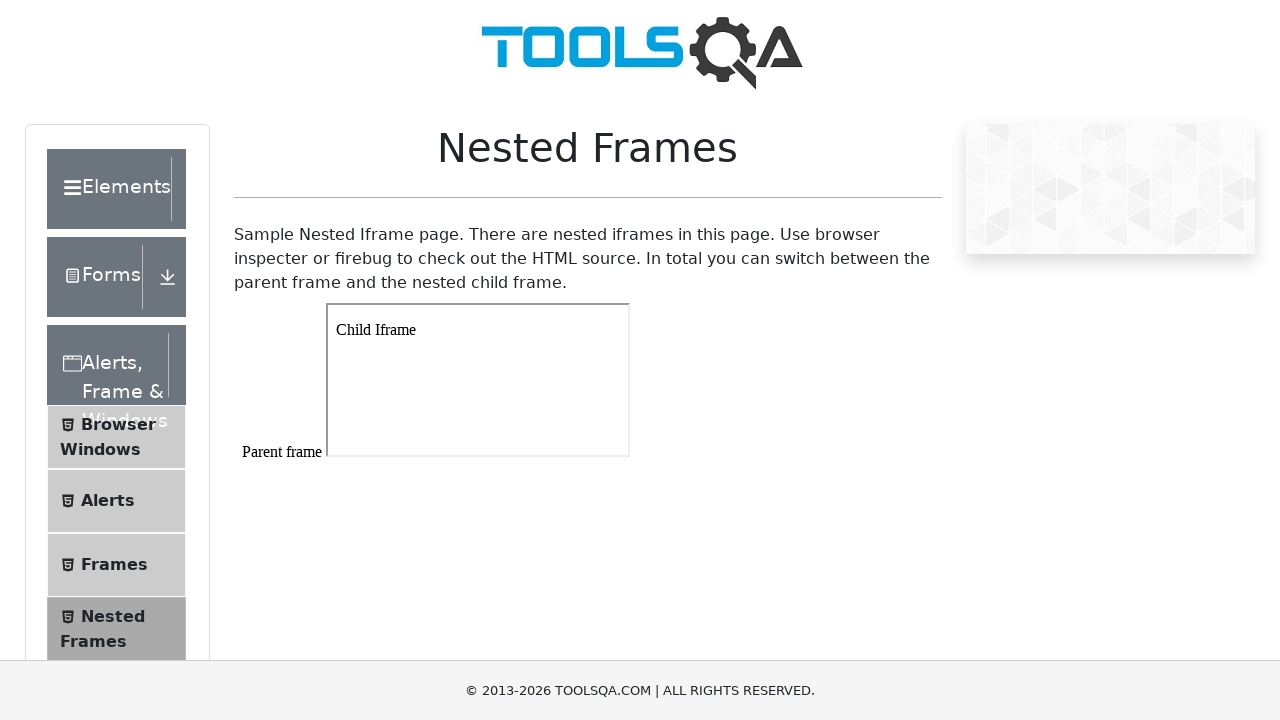

Accessed child frames from parent frame
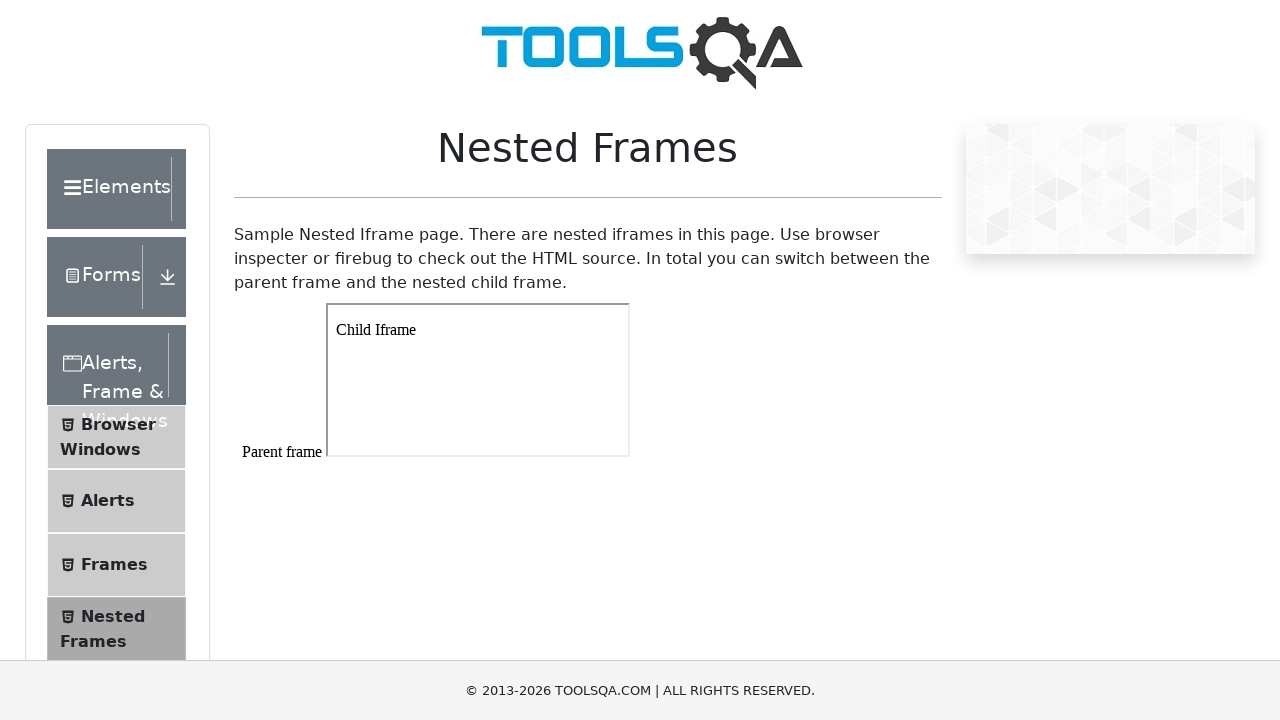

Retrieved paragraph text from first child frame
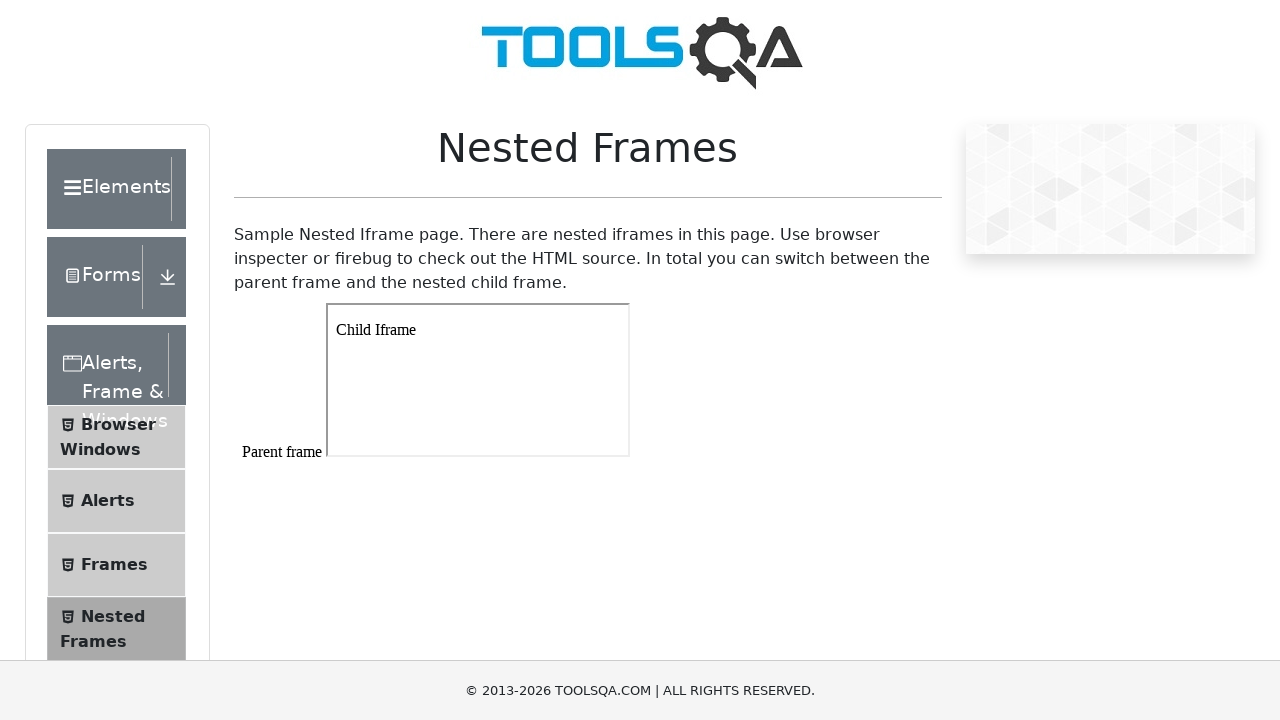

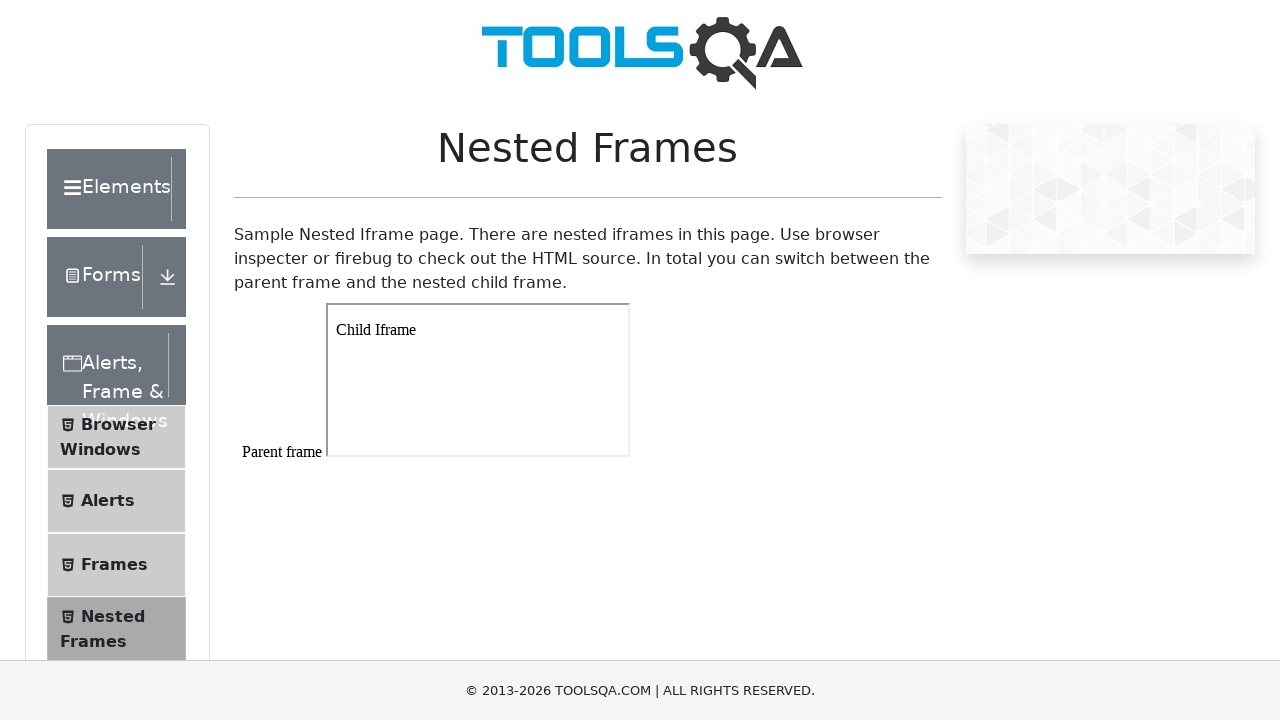